Tests that clicking login with empty username and password fields displays an error message

Starting URL: https://the-internet.herokuapp.com/login

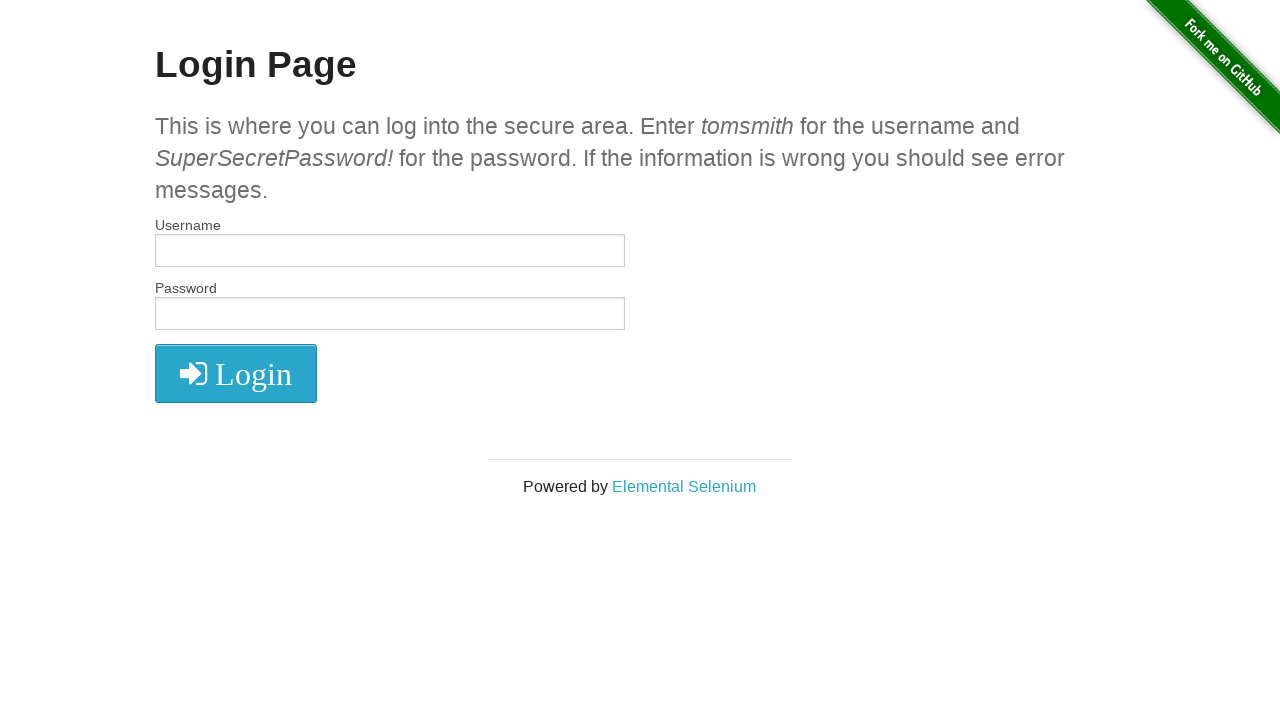

Navigated to login page
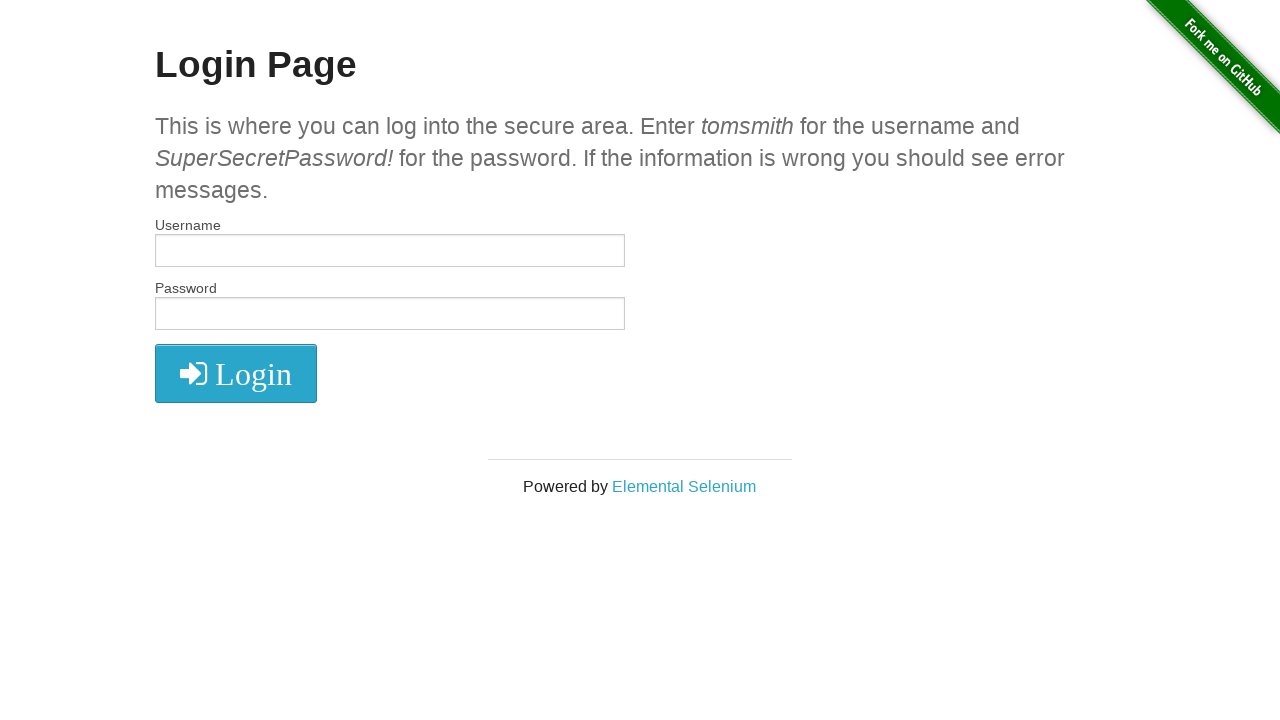

Clicked login button with empty username and password fields at (236, 374) on .fa-sign-in
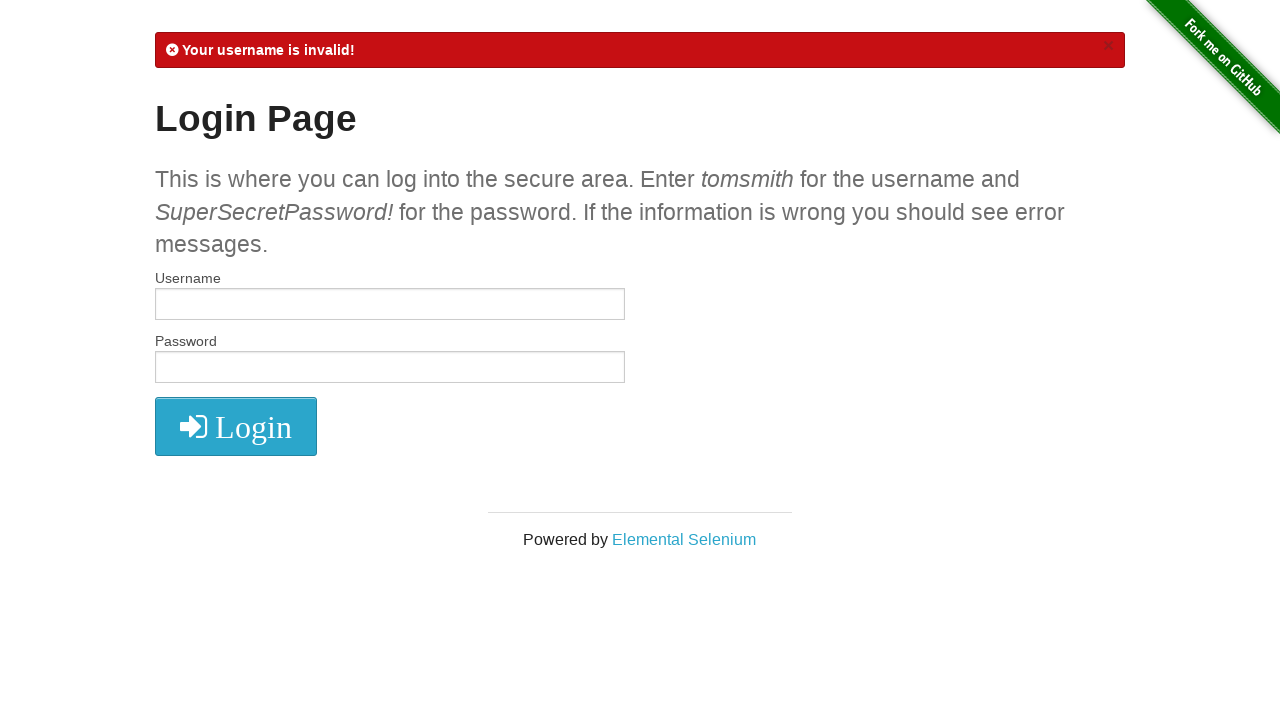

Verified error message is displayed
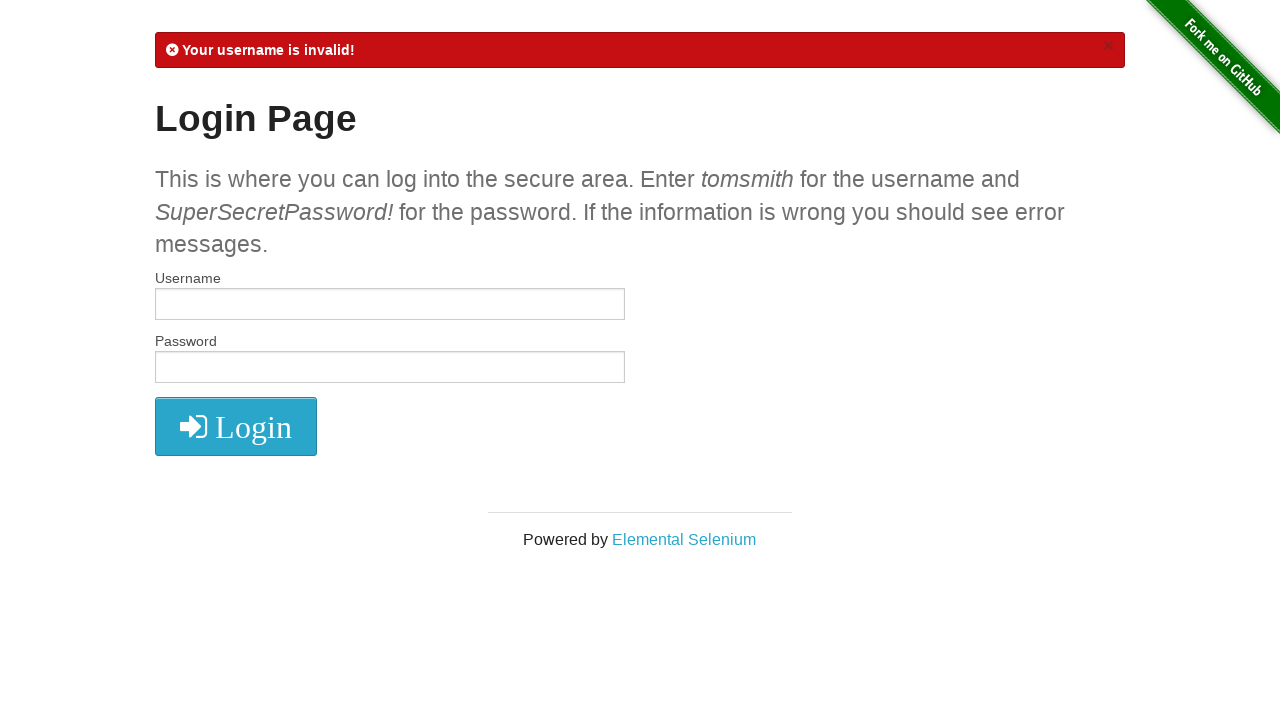

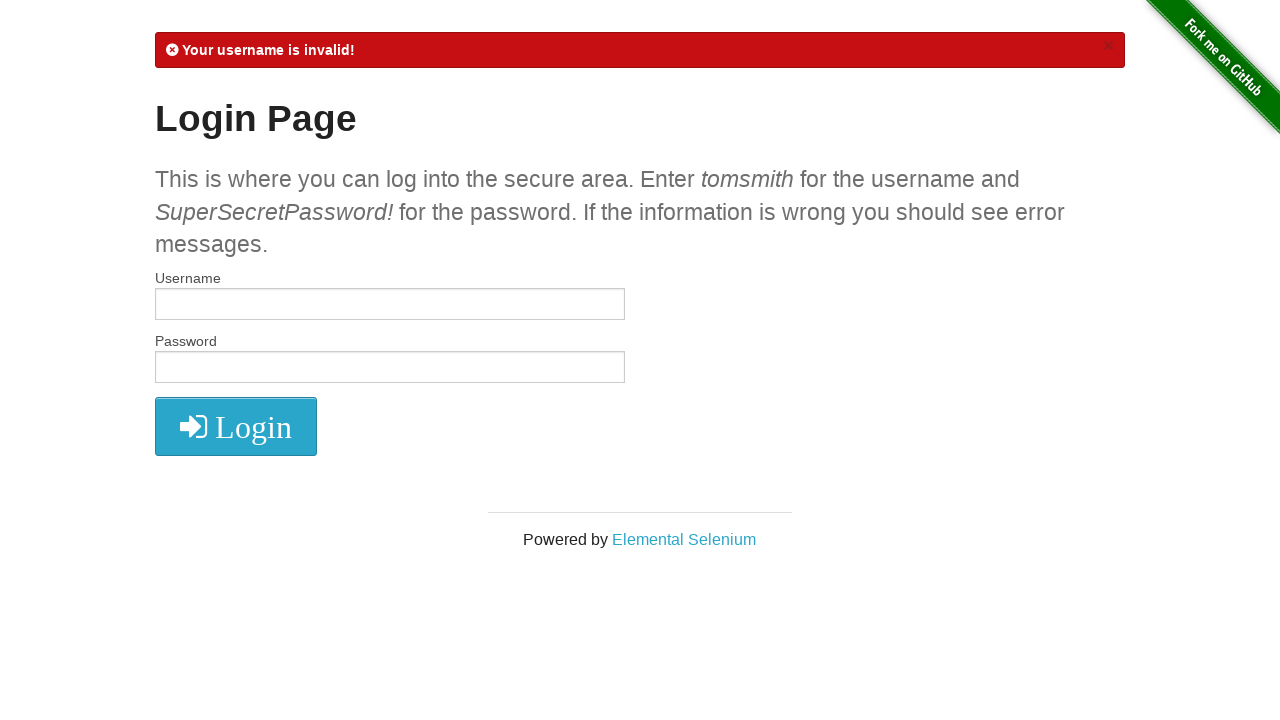